Tests e-commerce functionality by searching for products, adding a specific item to cart, and proceeding through checkout

Starting URL: https://rahulshettyacademy.com/seleniumPractise/#/

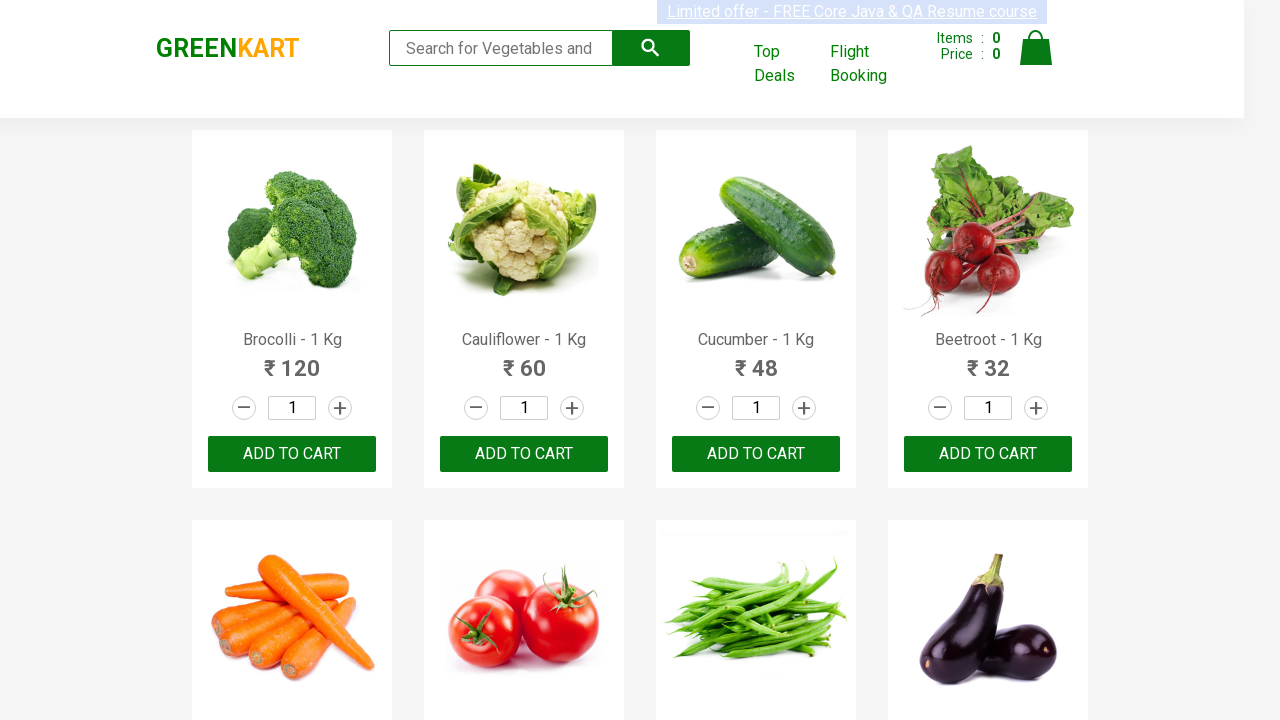

Filled search field with 'ca' to search for products on .search-keyword
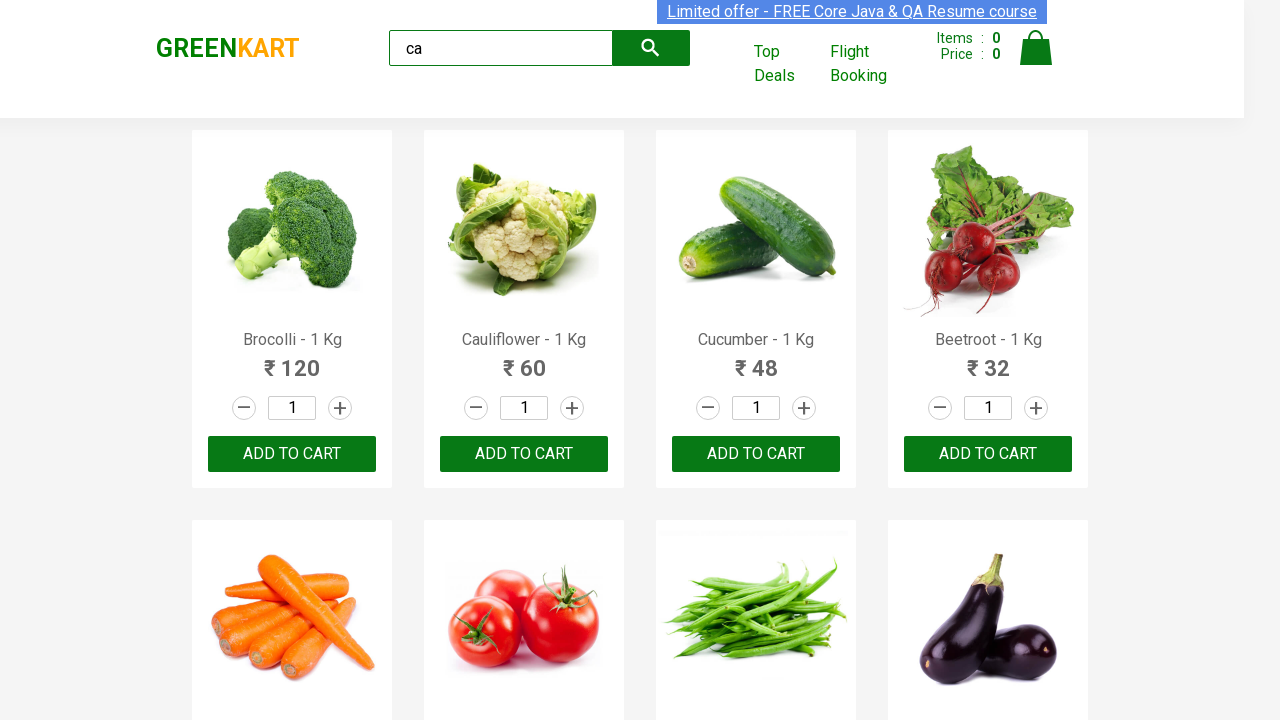

Waited for product filtering to complete
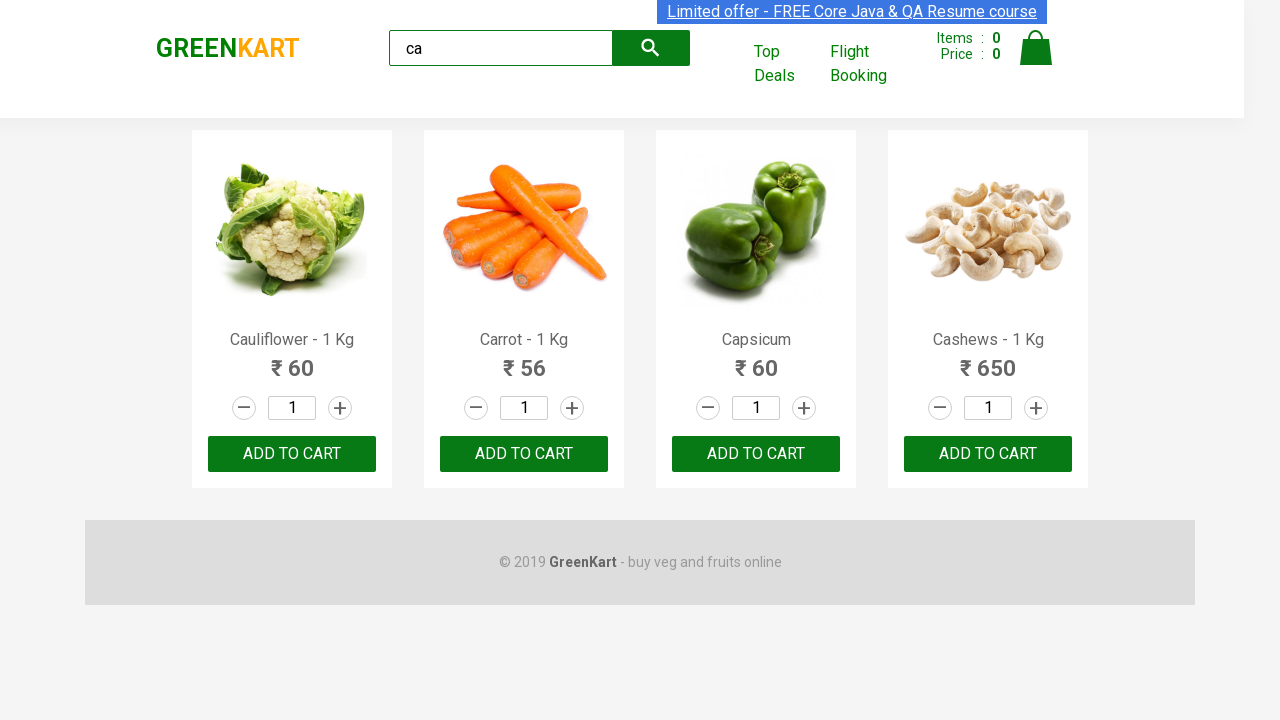

Located all product elements on the page
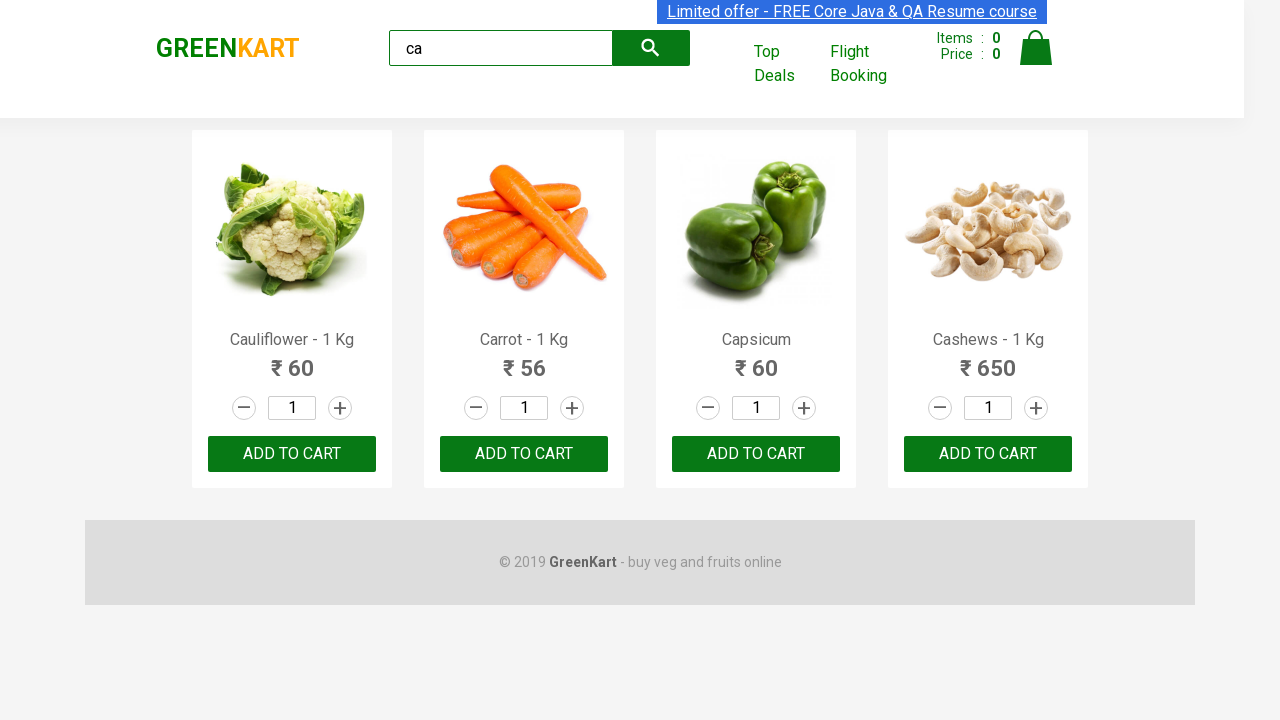

Retrieved product name: Cauliflower - 1 Kg
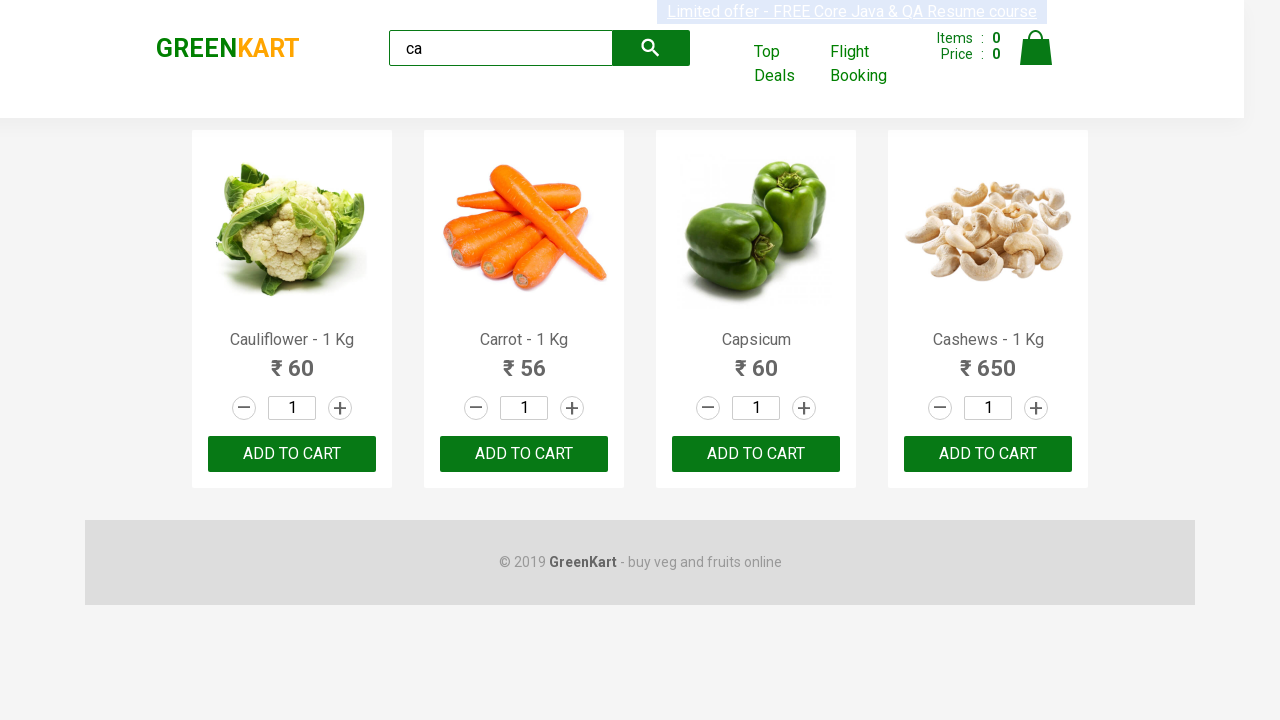

Retrieved product name: Carrot - 1 Kg
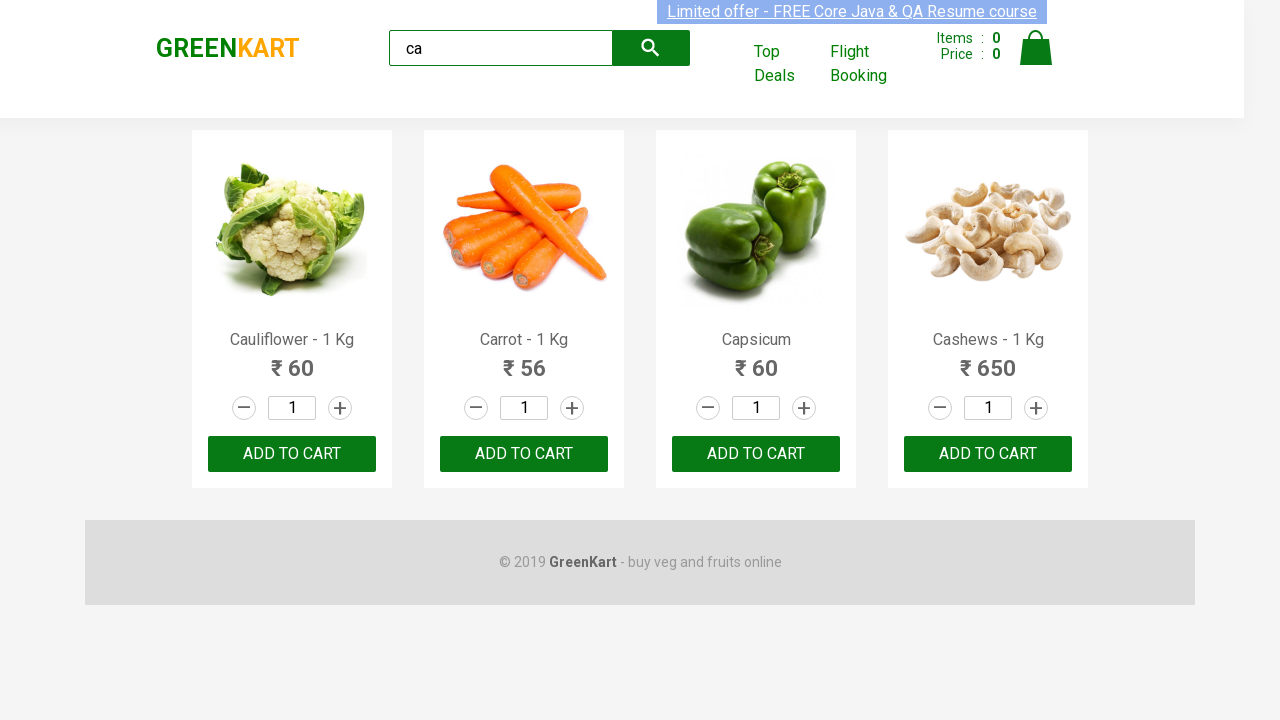

Retrieved product name: Capsicum
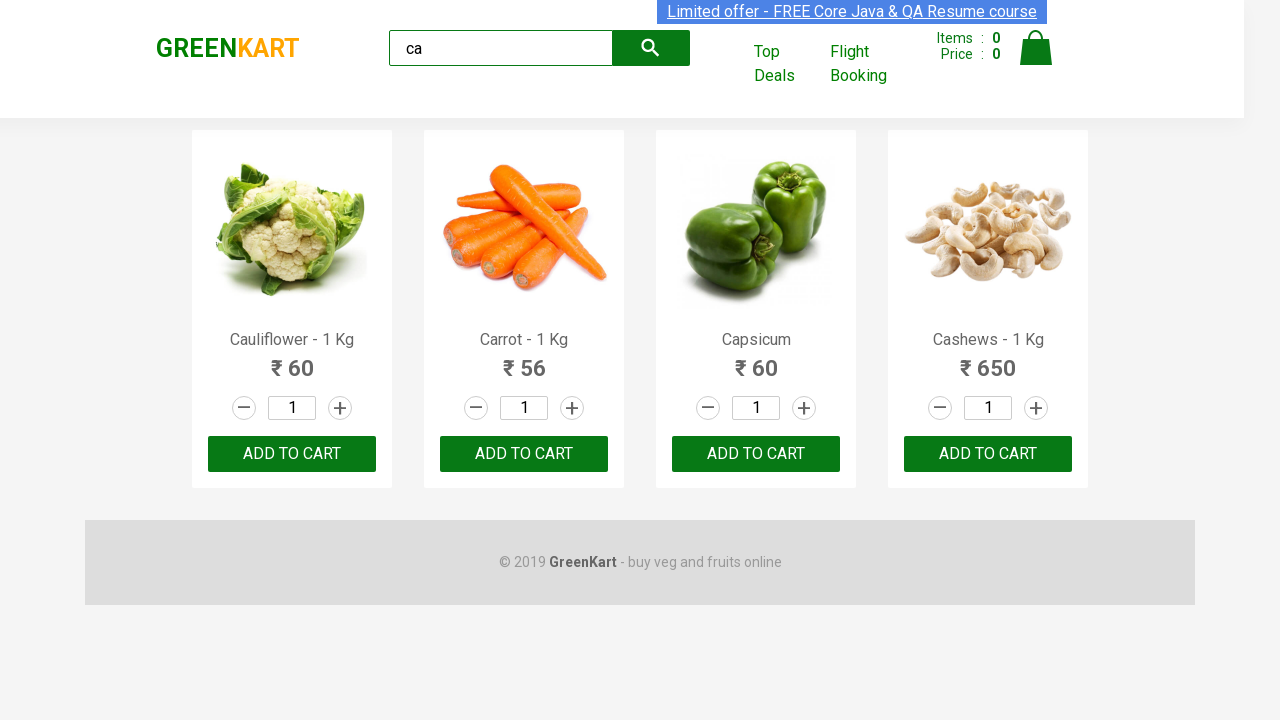

Retrieved product name: Cashews - 1 Kg
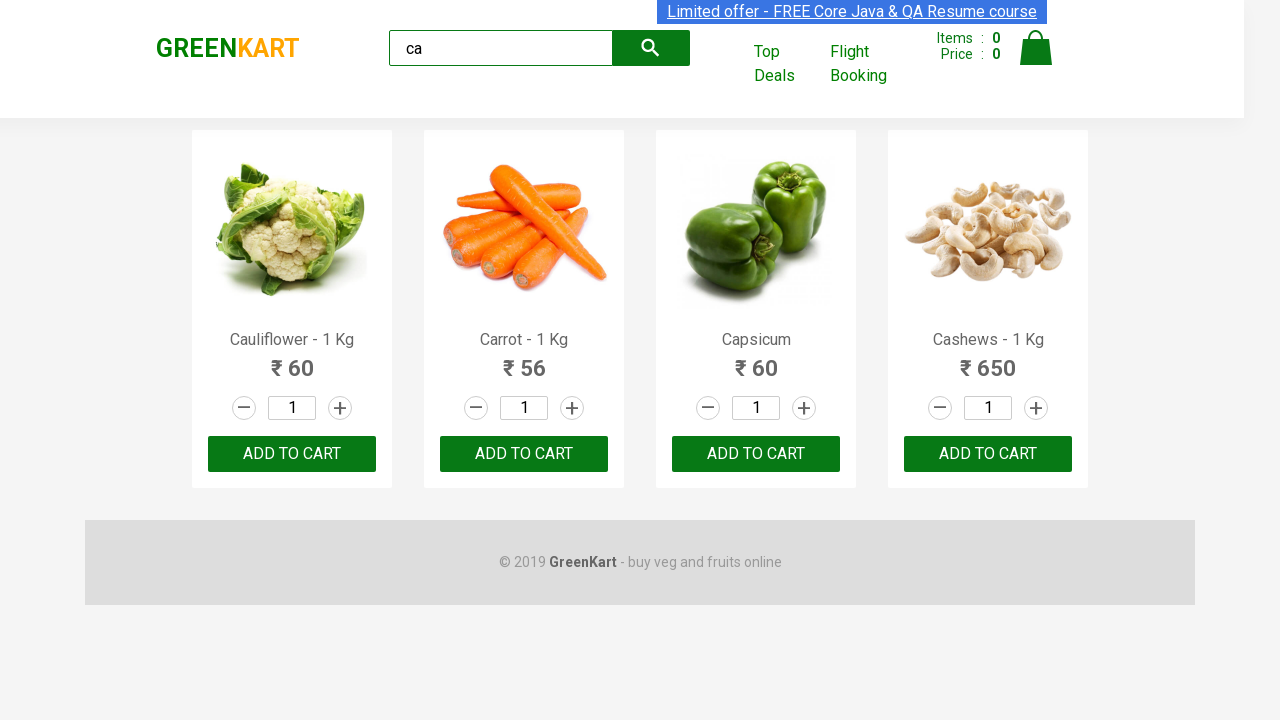

Clicked add to cart button for Cashews product at (988, 454) on .products .product >> nth=3 >> button
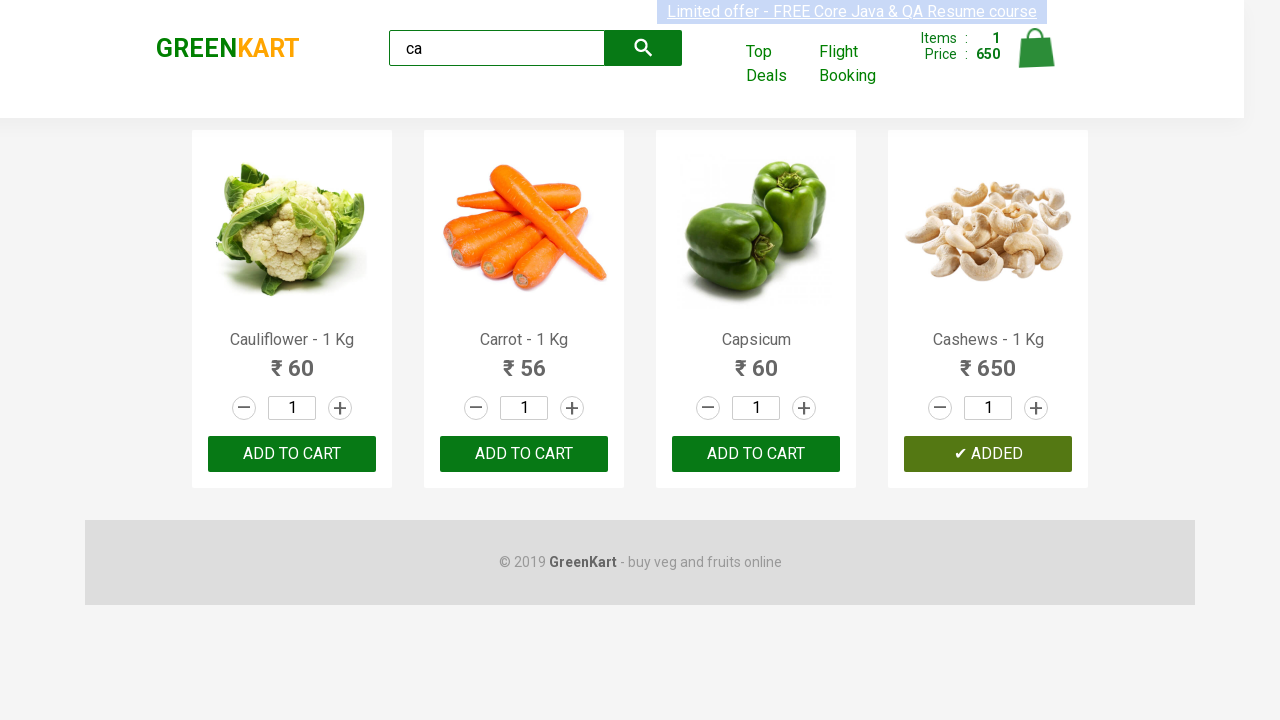

Clicked on cart icon to open shopping cart at (1036, 48) on img[alt='Cart']
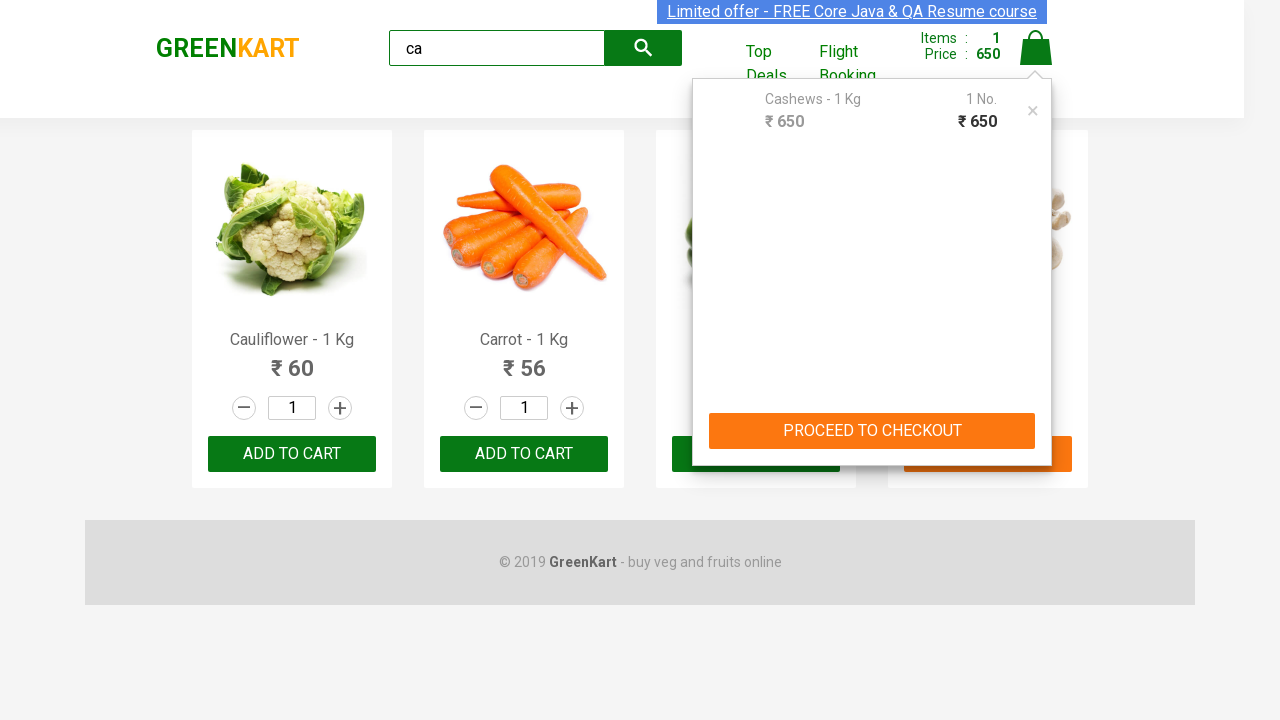

Clicked PROCEED TO CHECKOUT button at (872, 431) on text=PROCEED TO CHECKOUT
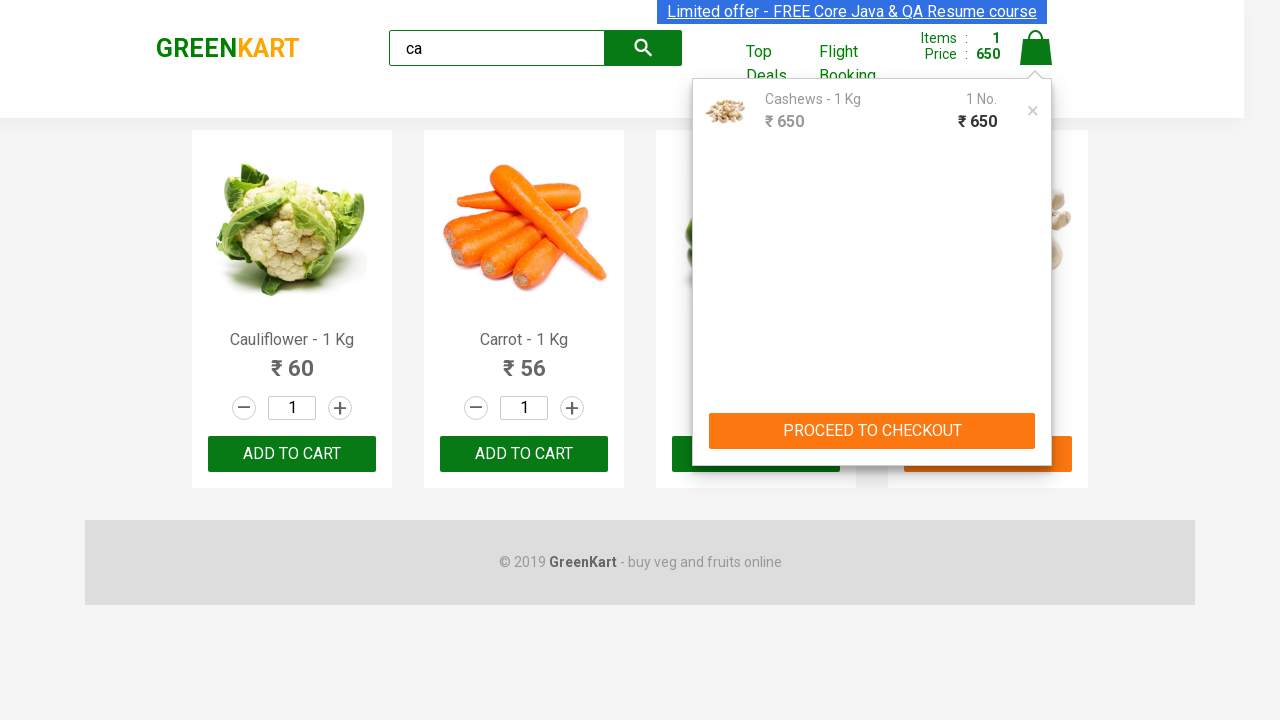

Waited for checkout page to fully load
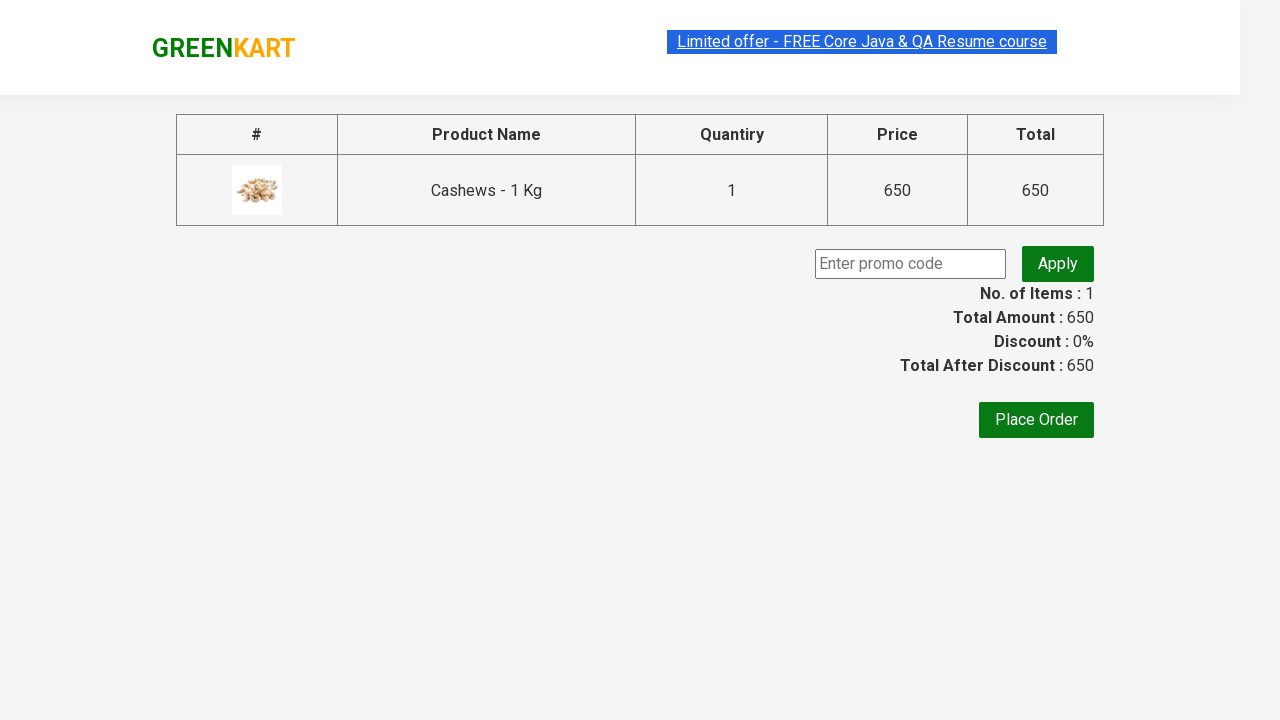

Clicked Place Order button to complete purchase at (1036, 420) on text=Place Order
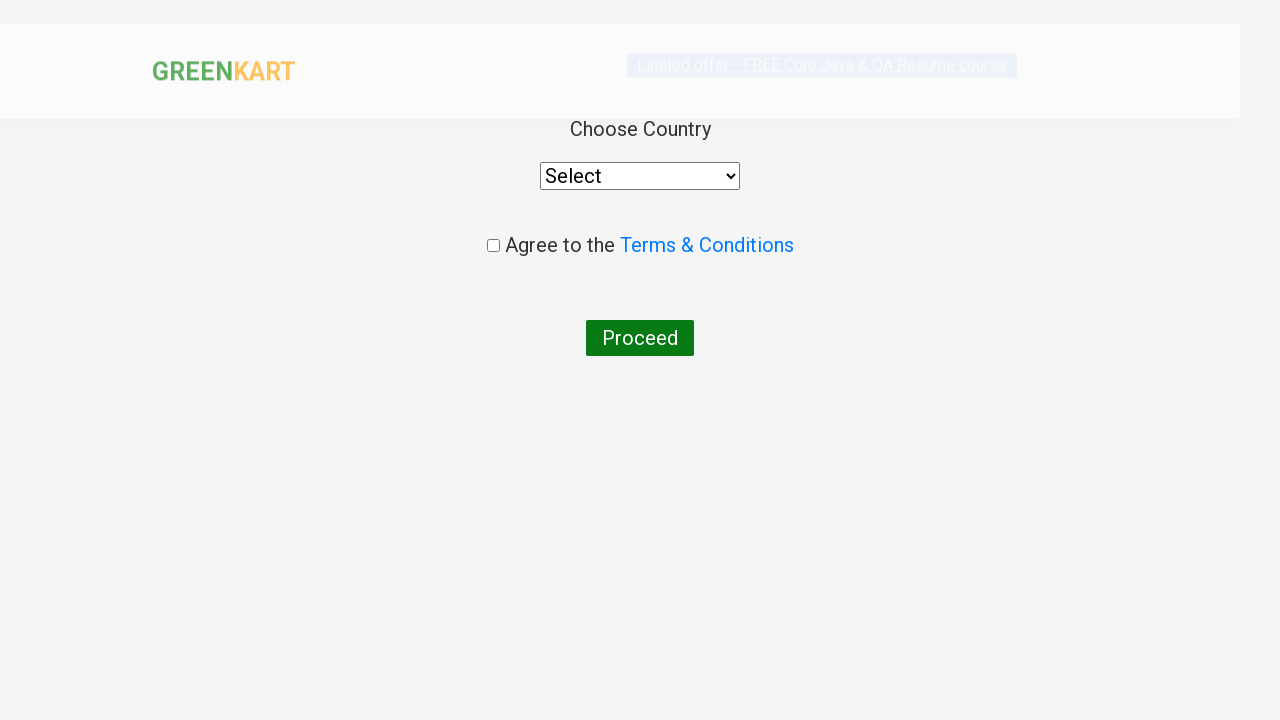

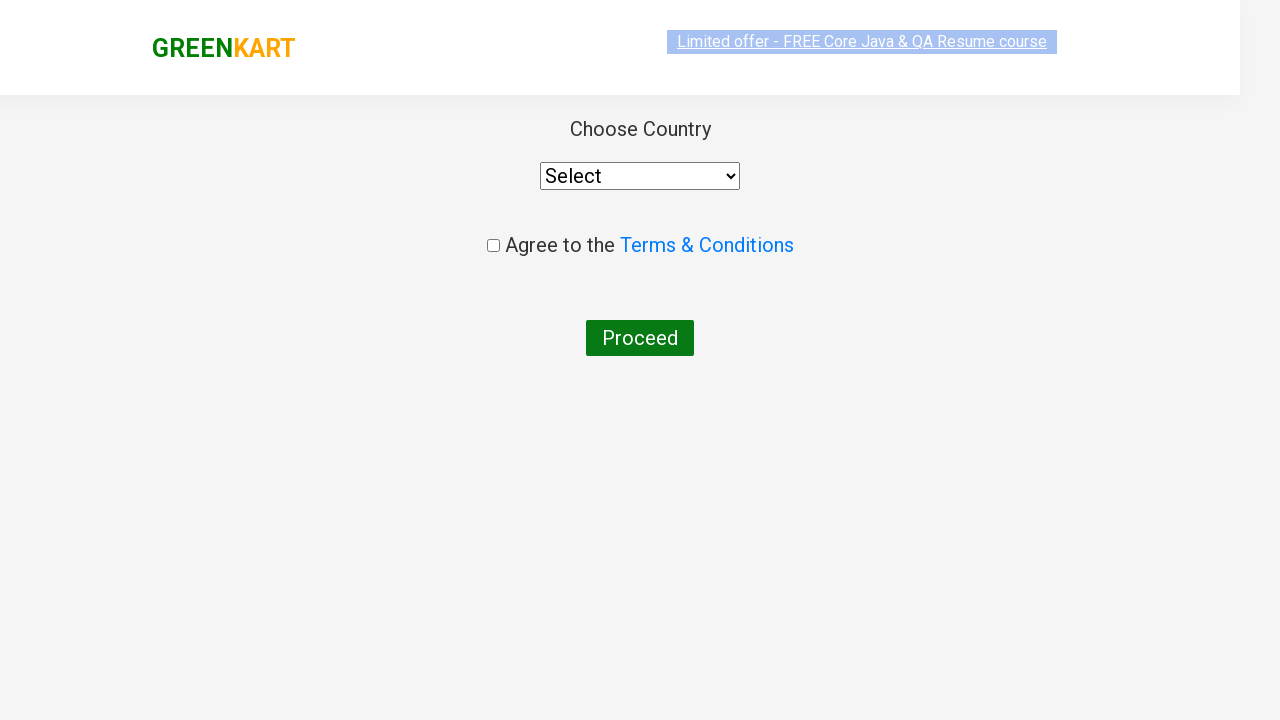